Navigates to Infosys homepage and maximizes the browser window

Starting URL: https://www.infosys.com/

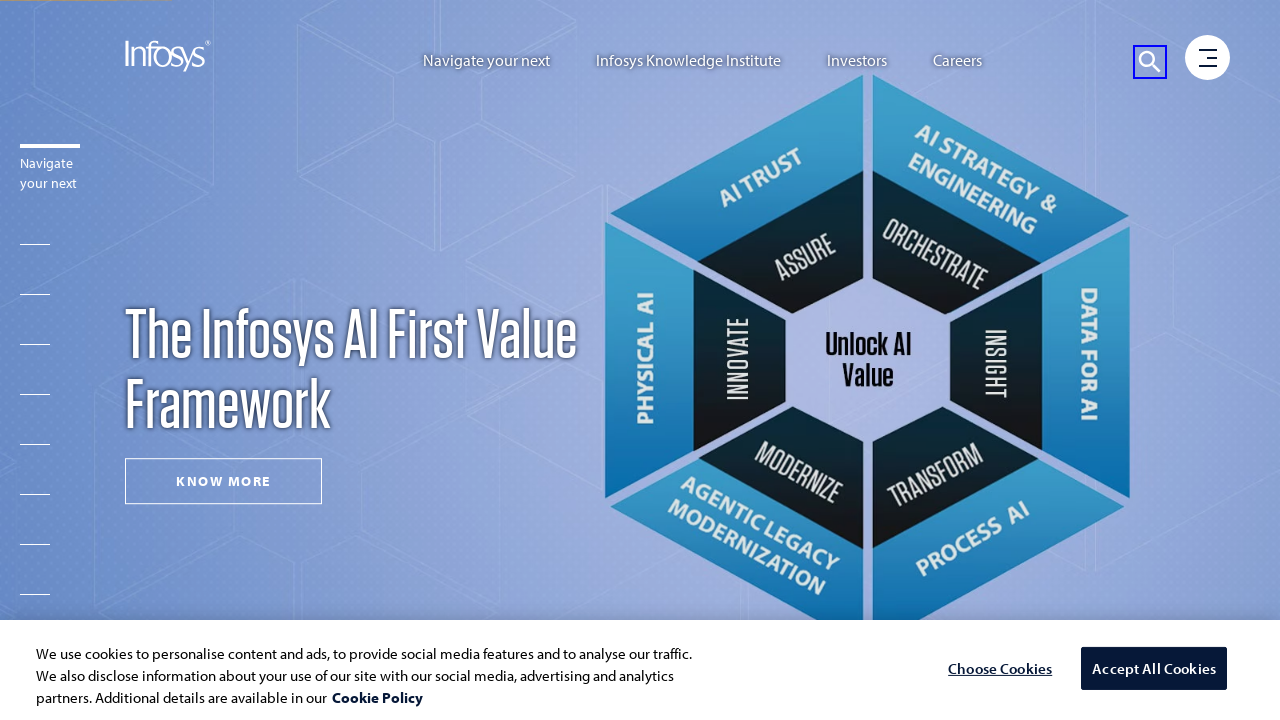

Navigated to Infosys homepage
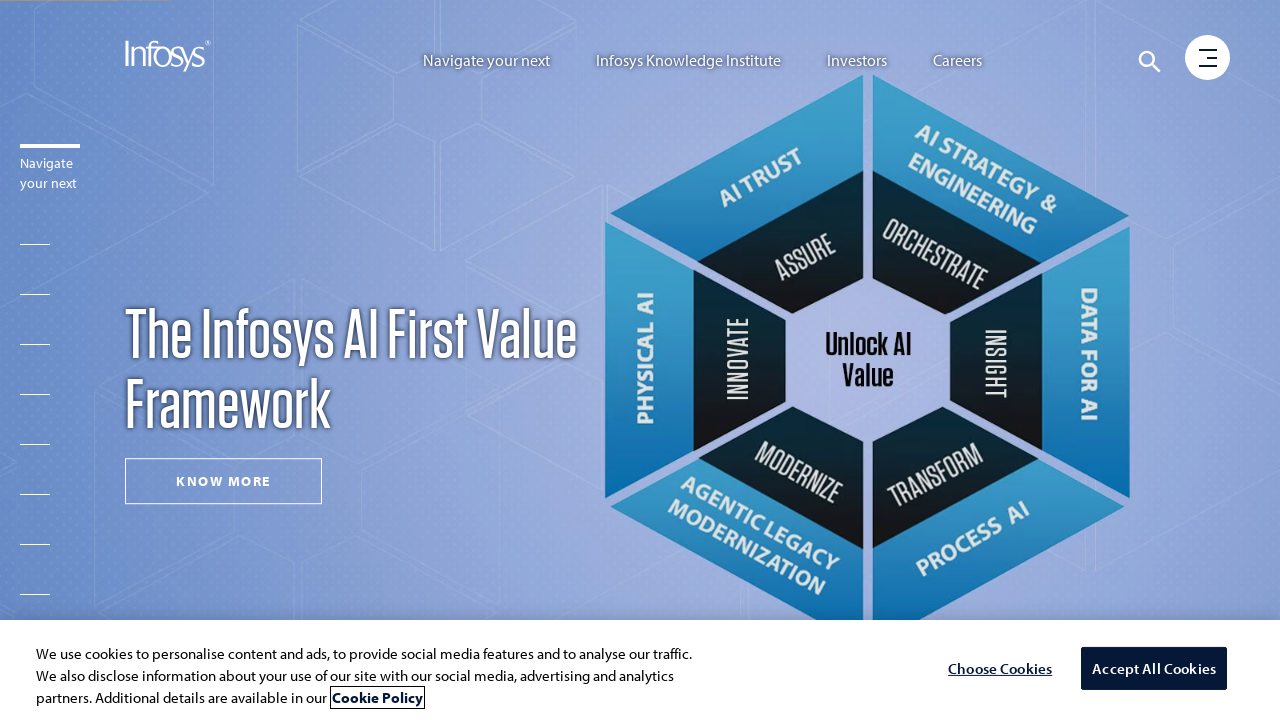

Maximized browser window to 1920x1080
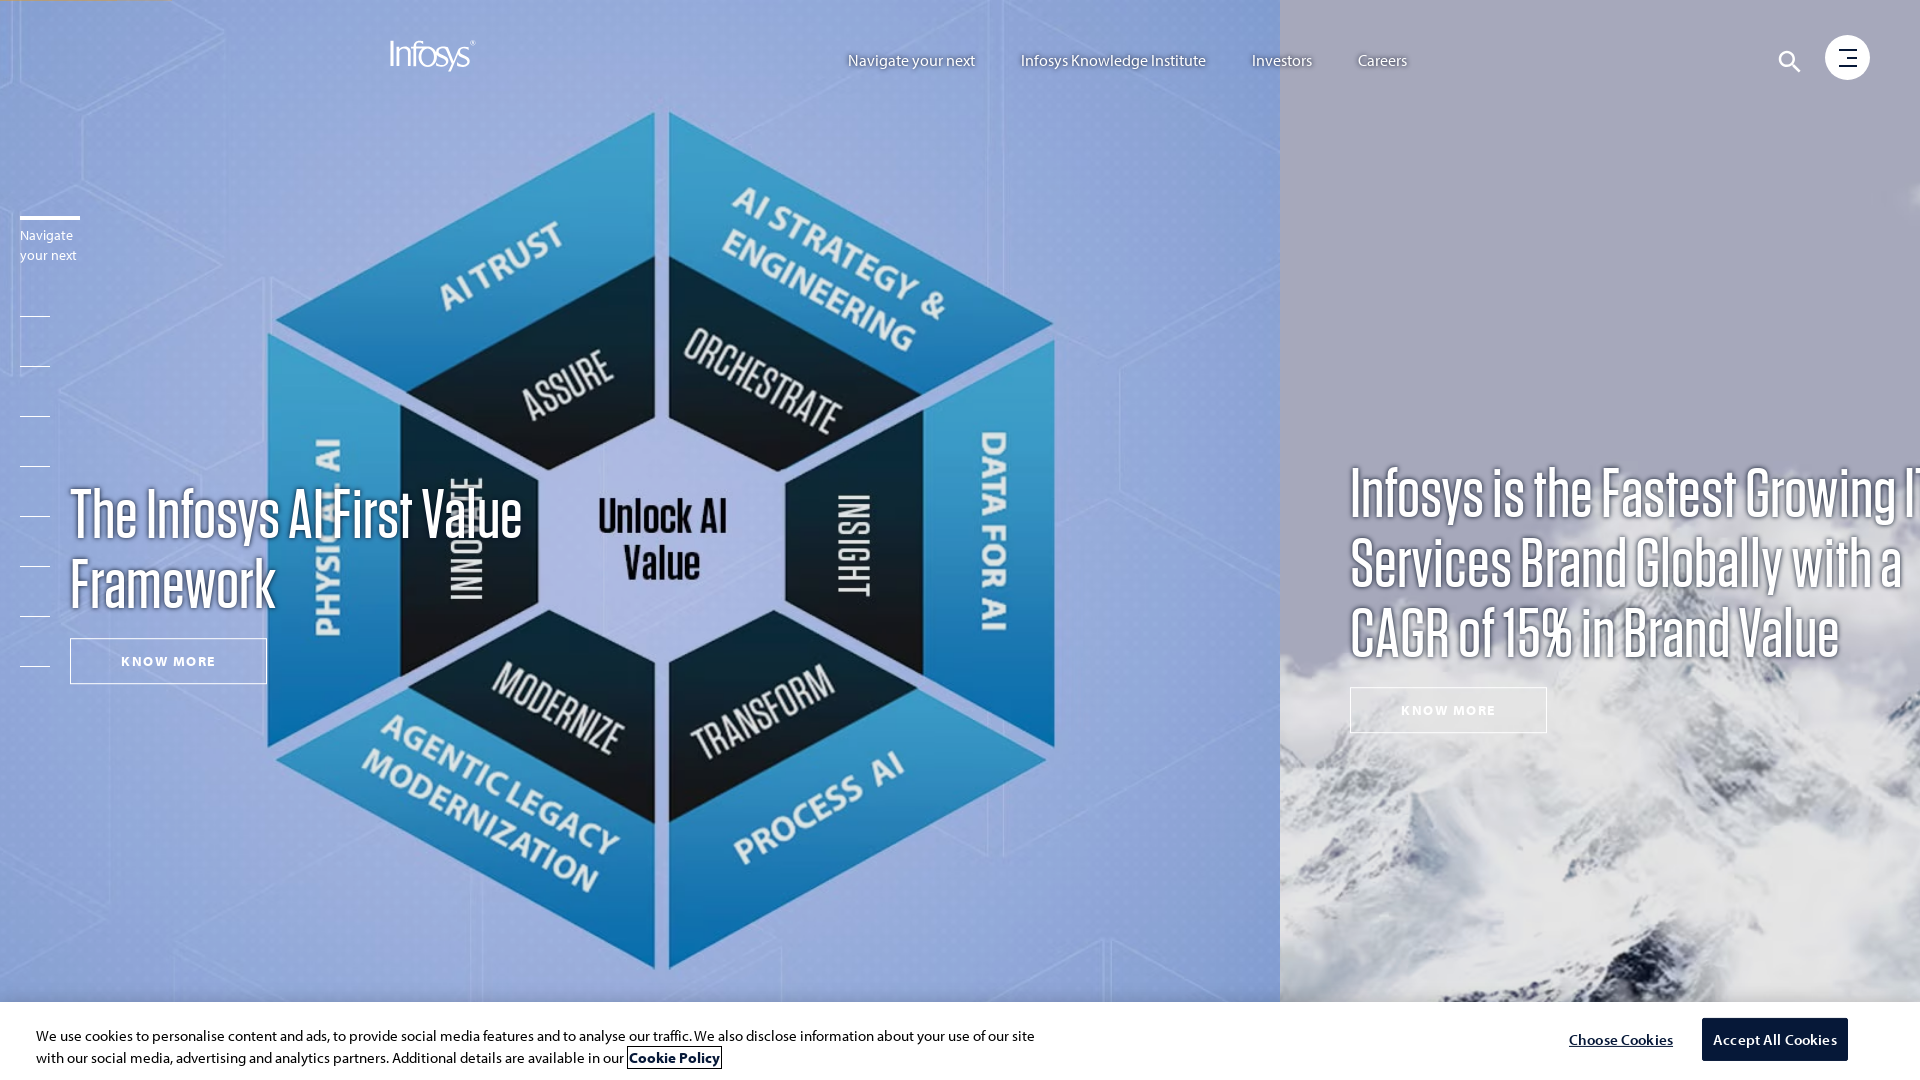

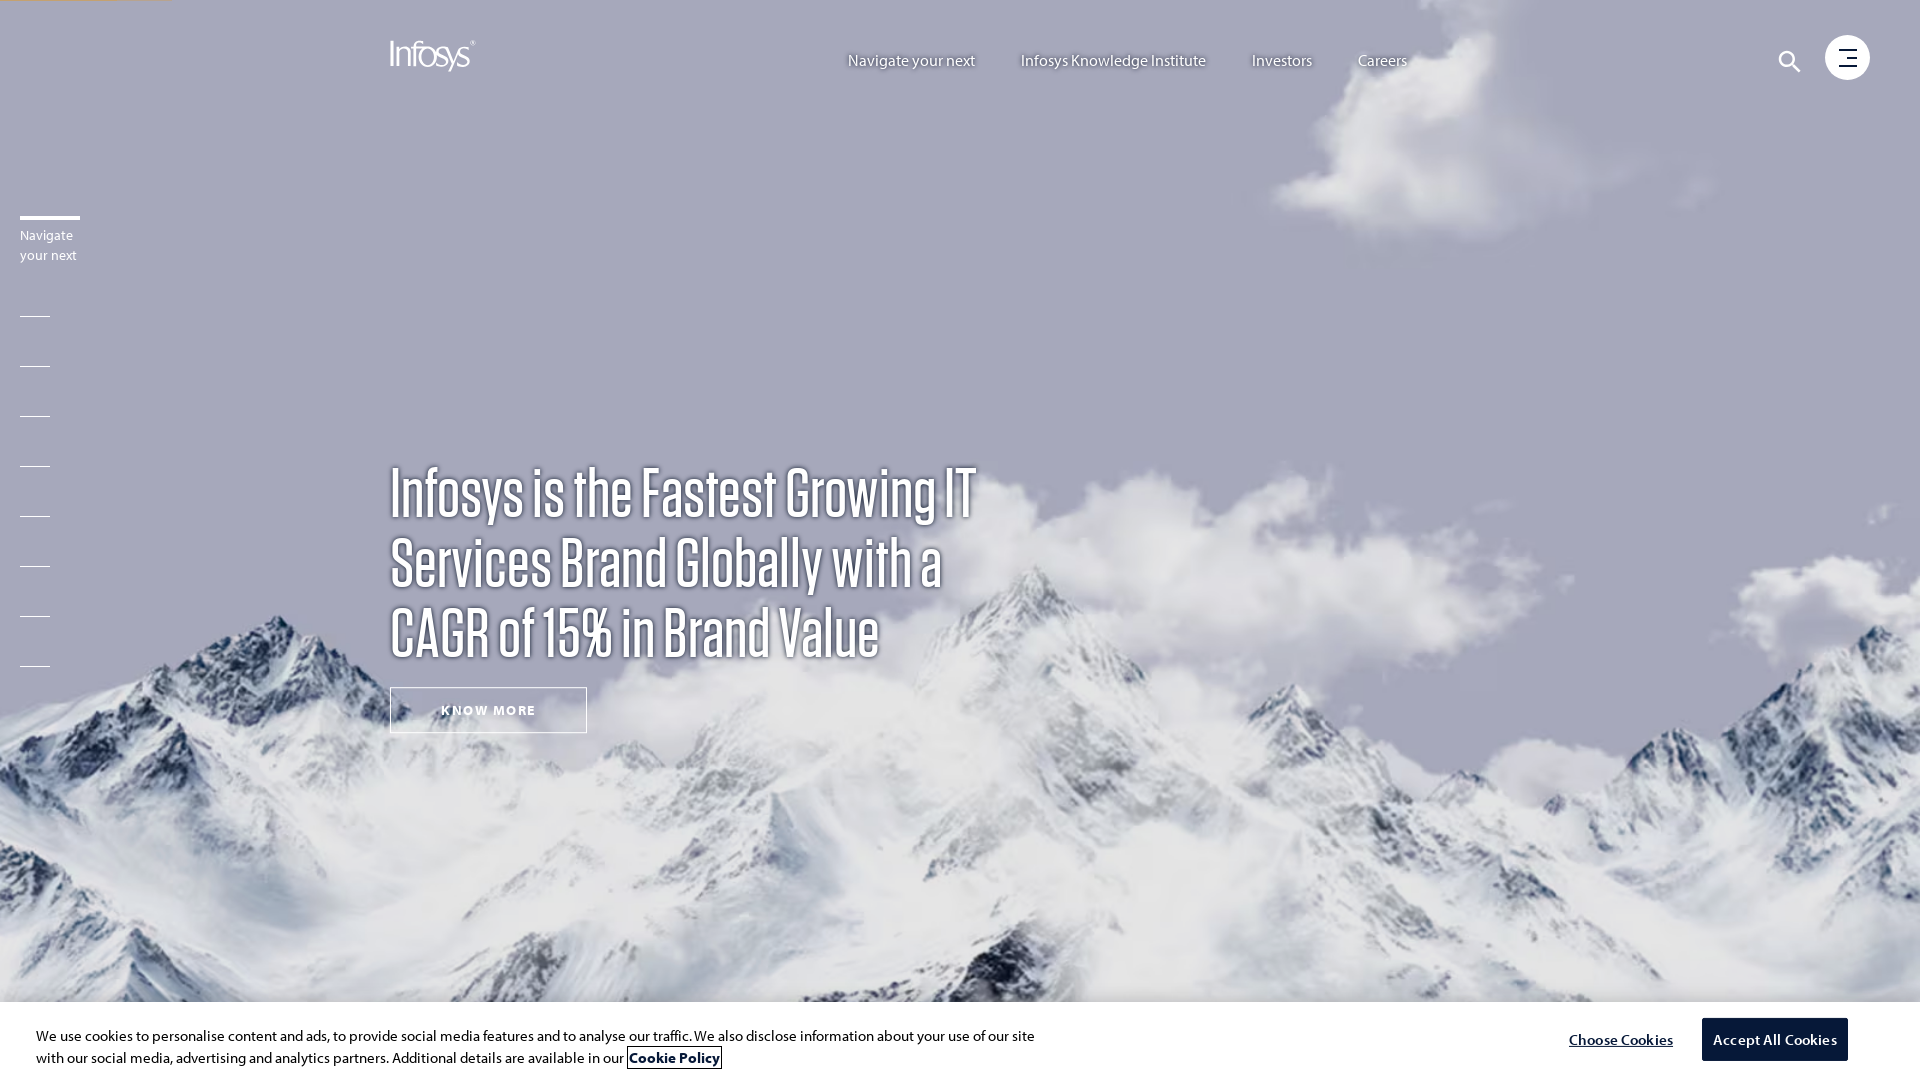